Navigates to Walla news website and verifies the page loads by checking the title

Starting URL: http://www.walla.co.il

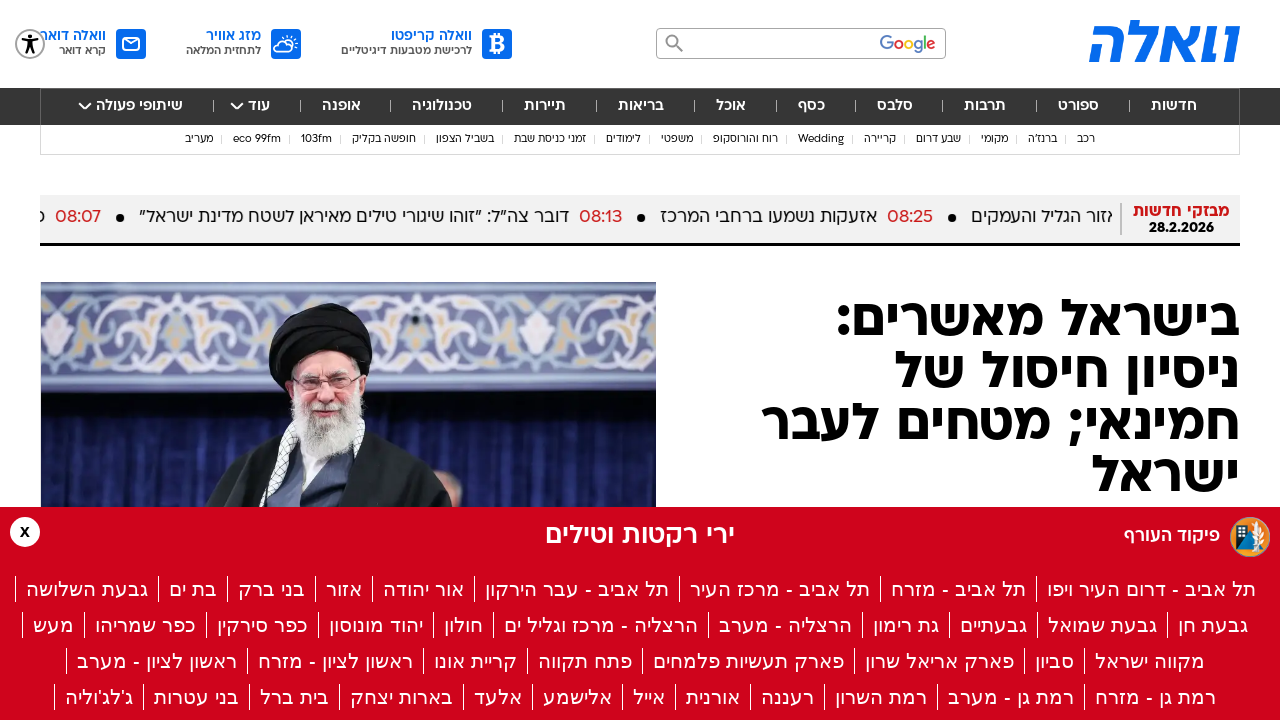

Waited for page to load until DOM content loaded
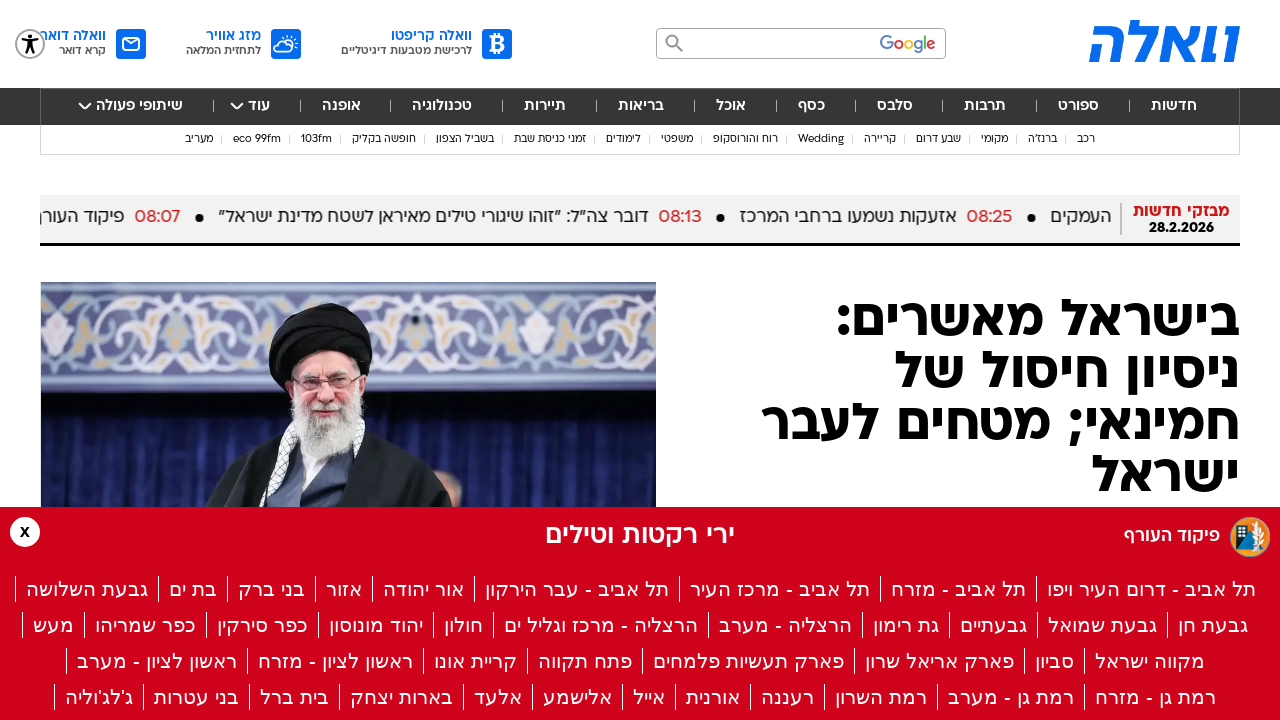

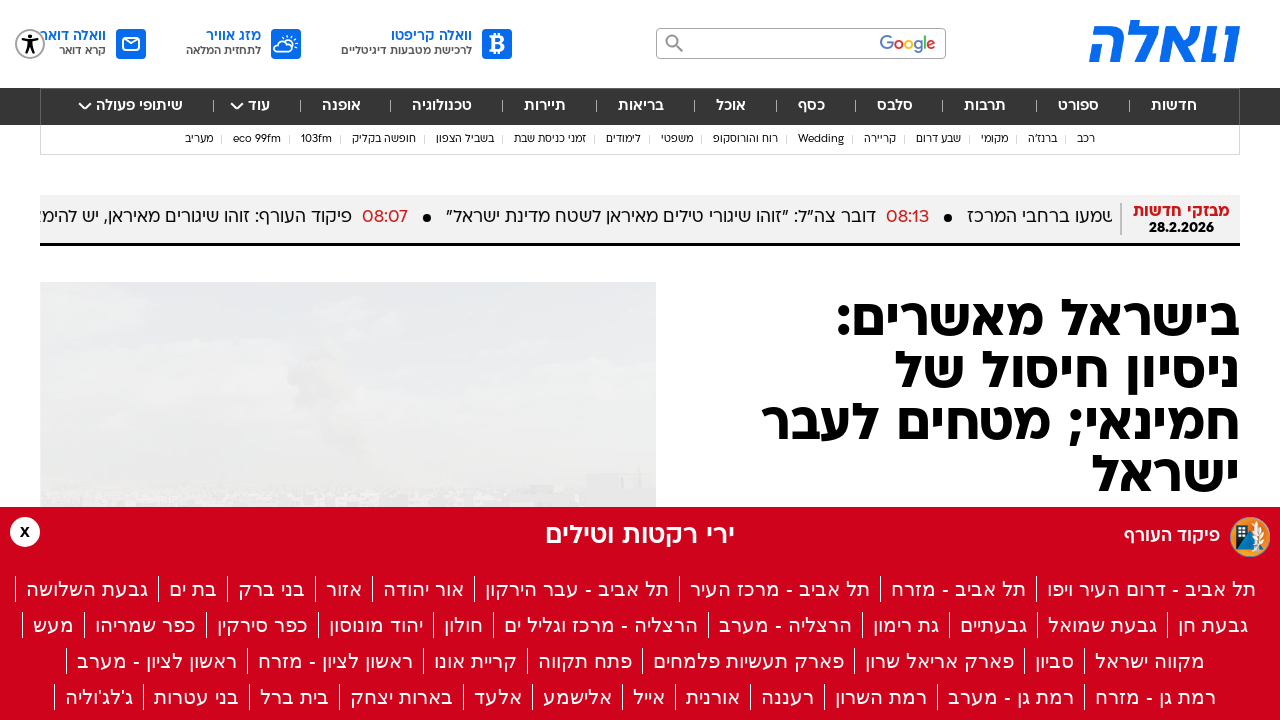